Tests right-click (context click) functionality on a checkbox element on the omayo test page

Starting URL: https://omayo.blogspot.com/

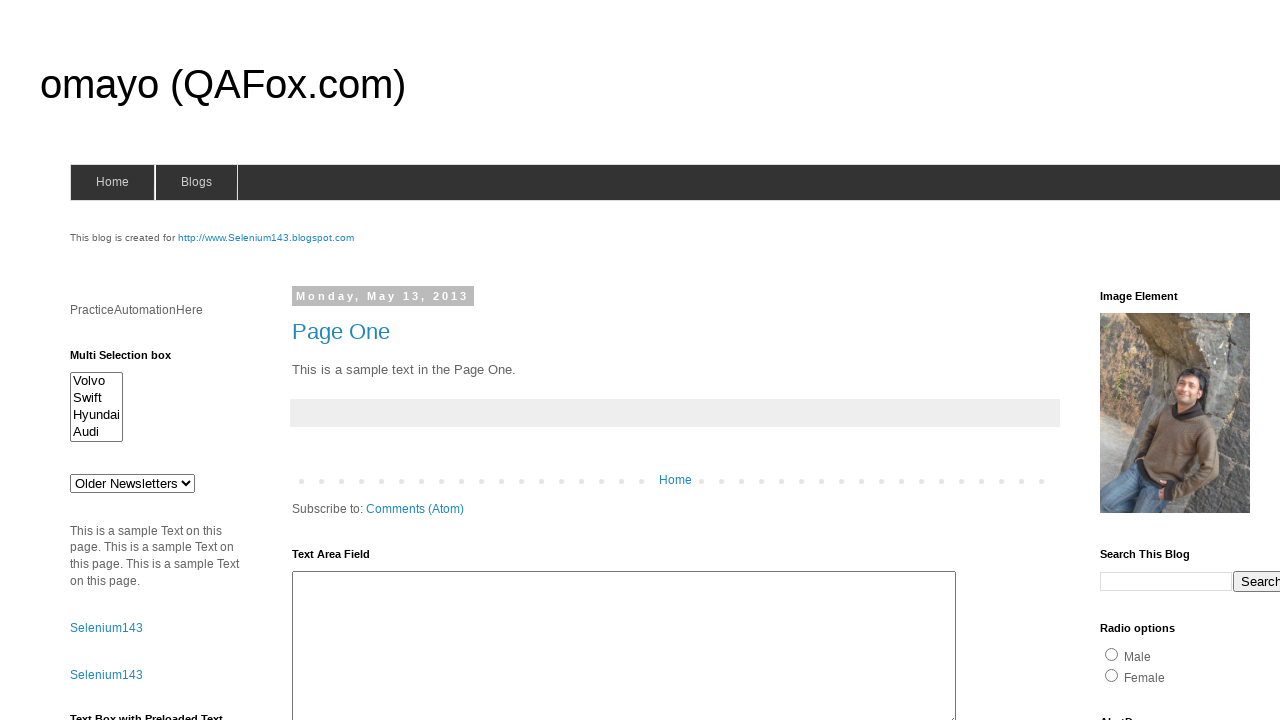

Right-clicked on checkbox element #checkbox2 at (1200, 361) on #checkbox2
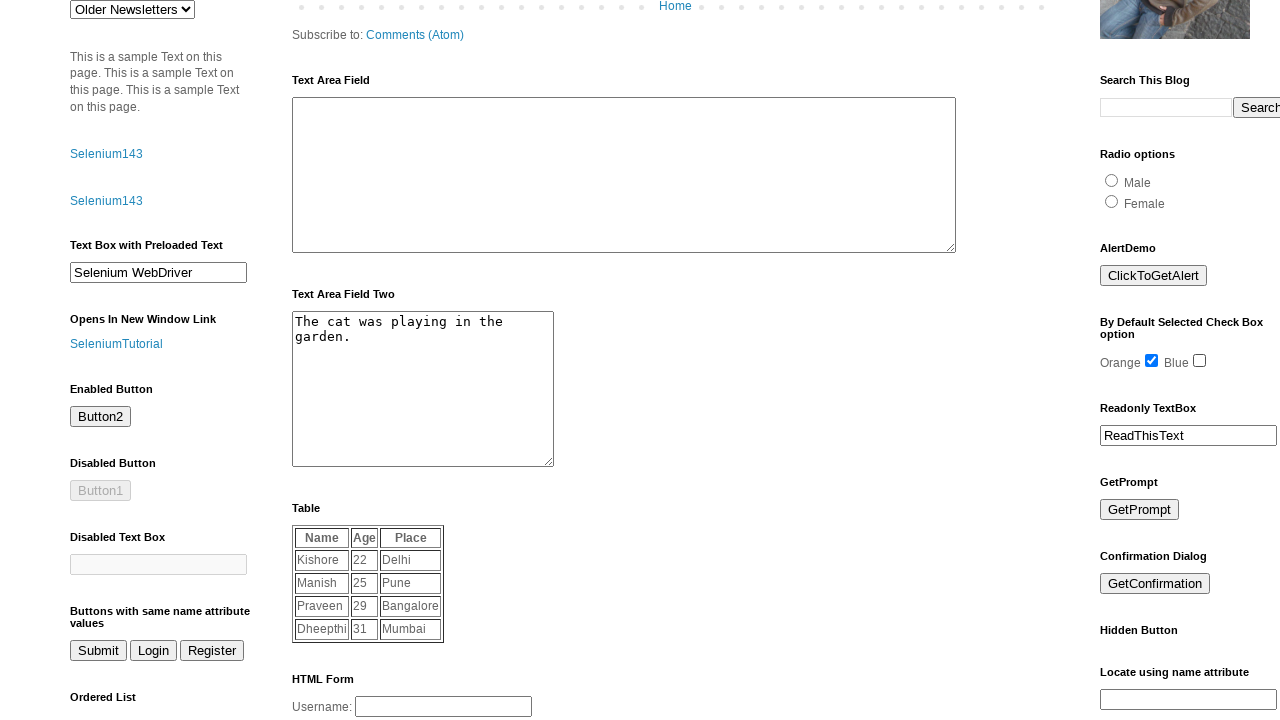

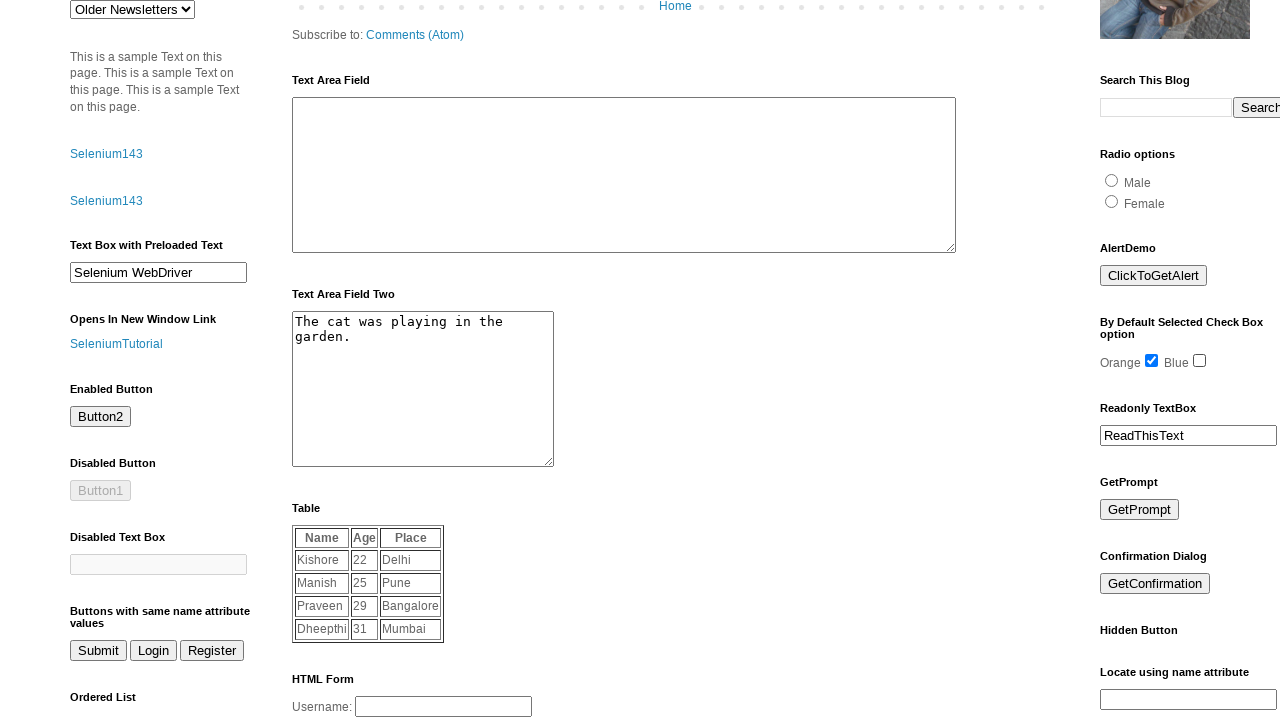